Tests radio button functionality by clicking through all sport radio buttons on the practice page

Starting URL: https://practice.cydeo.com/radio_buttons

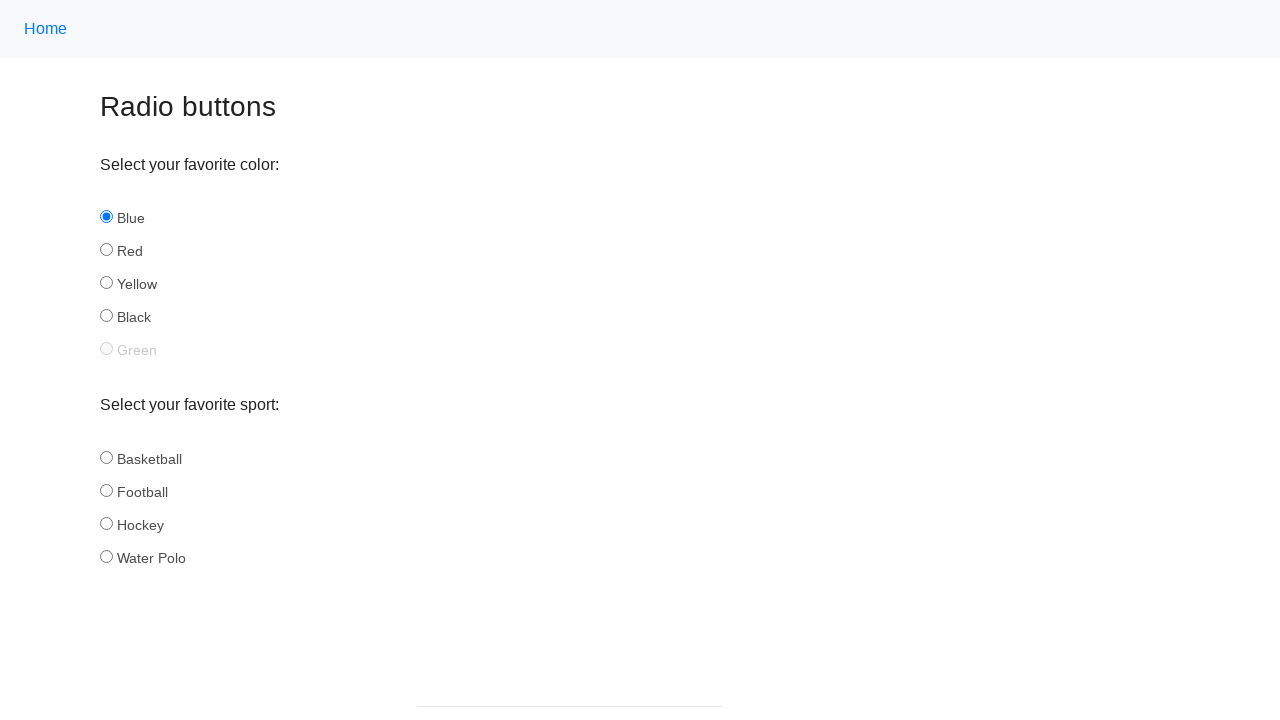

Navigated to practice page with radio buttons
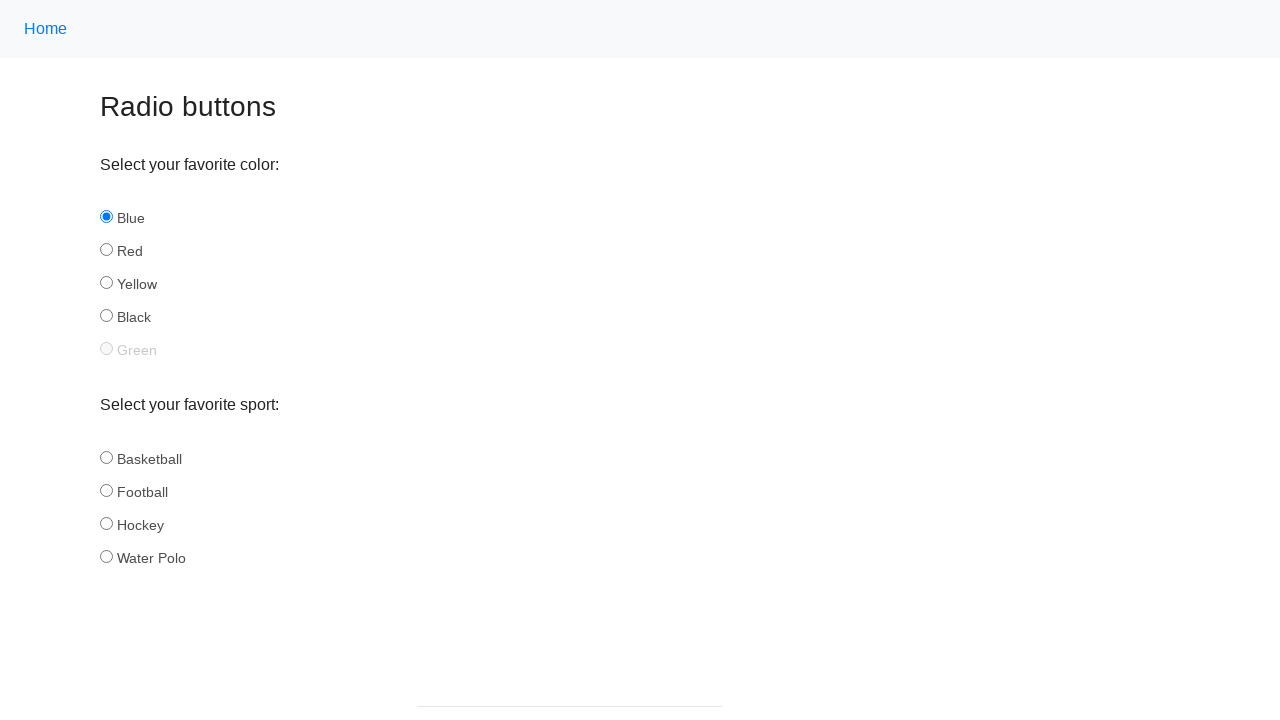

Located all sport radio buttons on the page
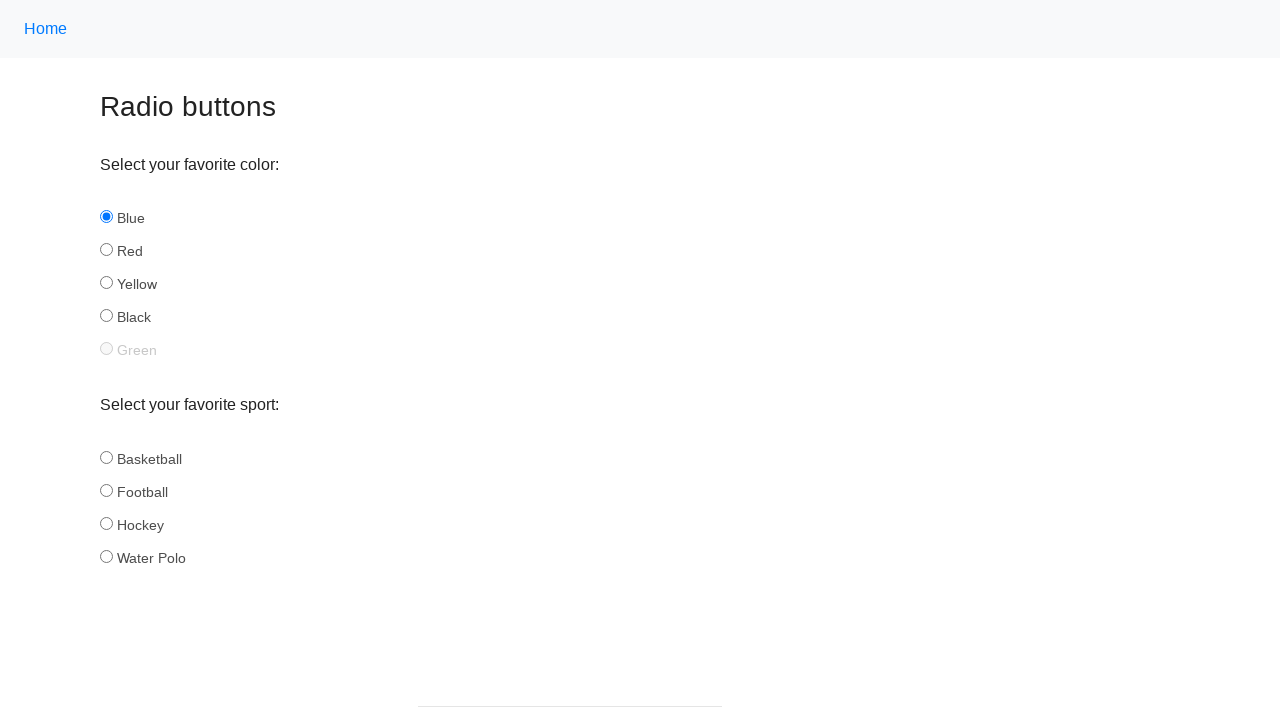

Clicked a sport radio button at (106, 457) on input[name='sport'] >> nth=0
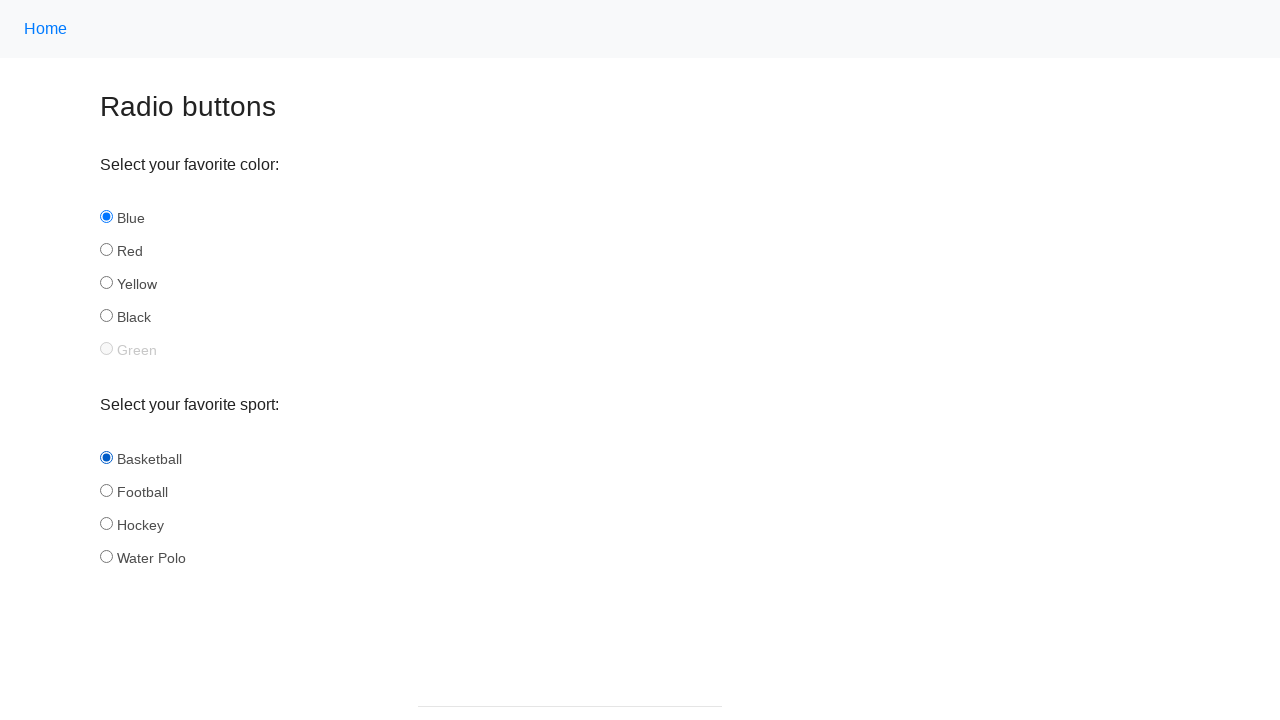

Clicked a sport radio button at (106, 490) on input[name='sport'] >> nth=1
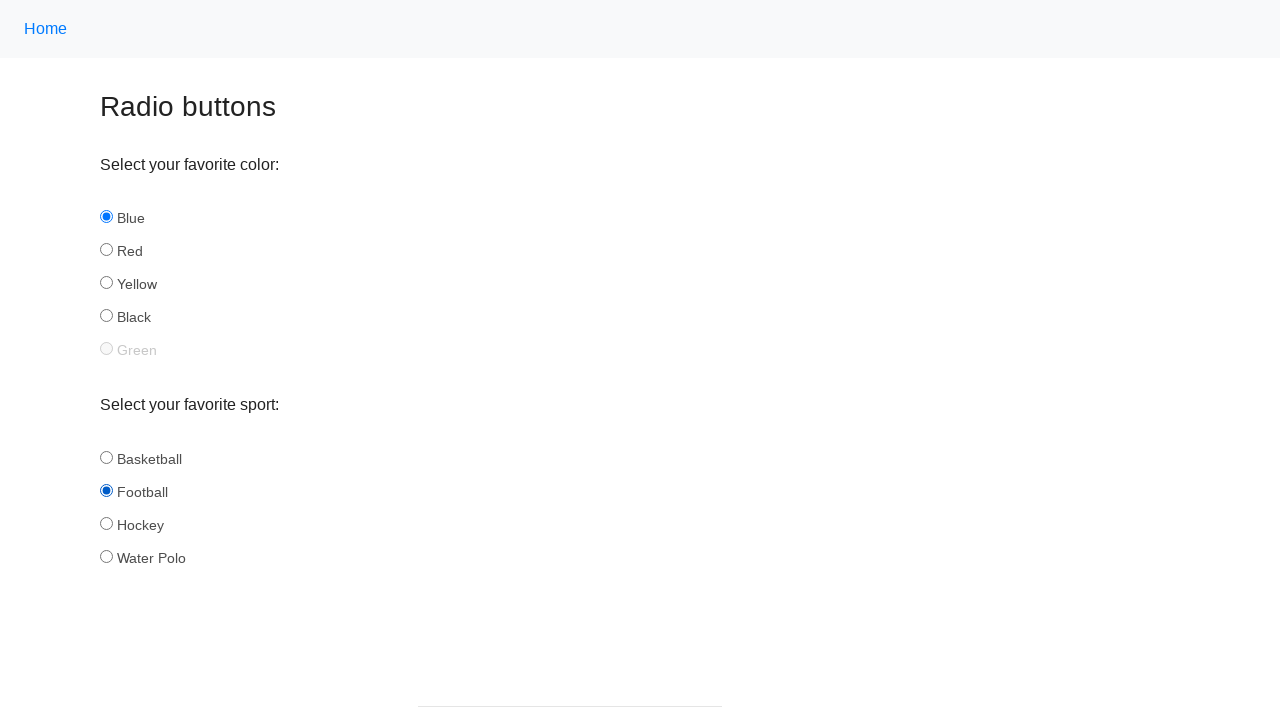

Clicked a sport radio button at (106, 523) on input[name='sport'] >> nth=2
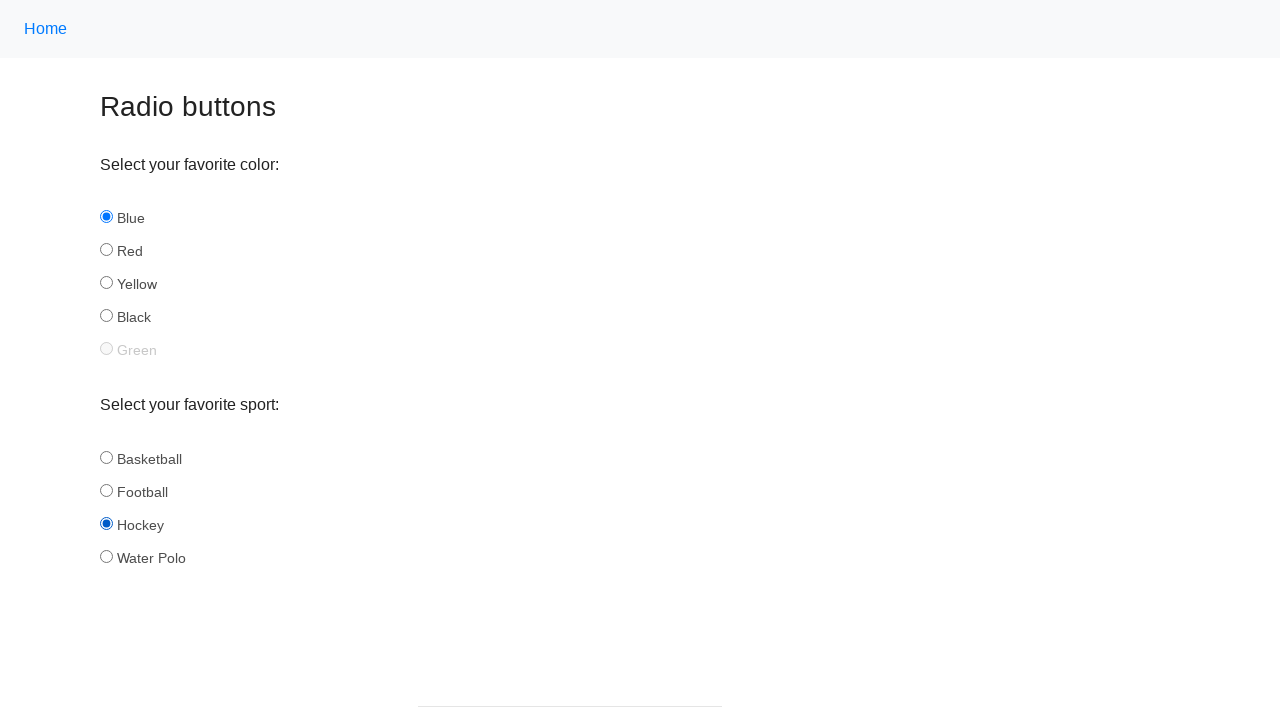

Clicked a sport radio button at (106, 556) on input[name='sport'] >> nth=3
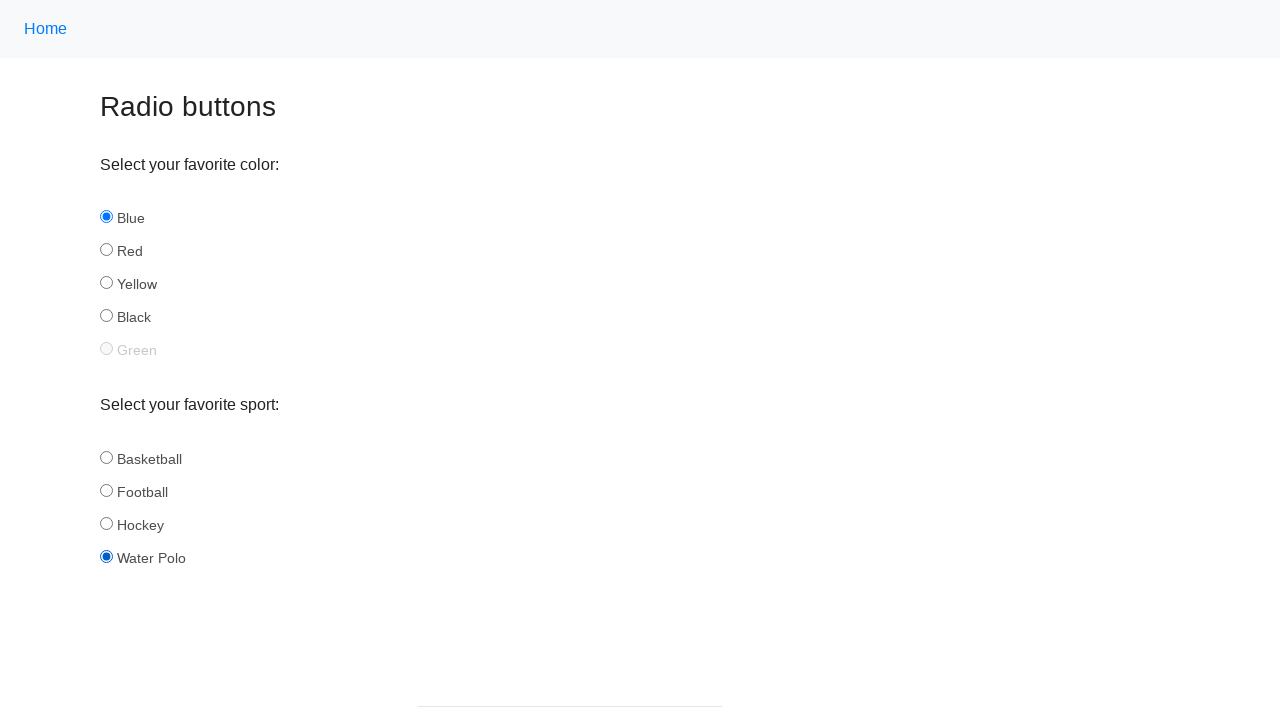

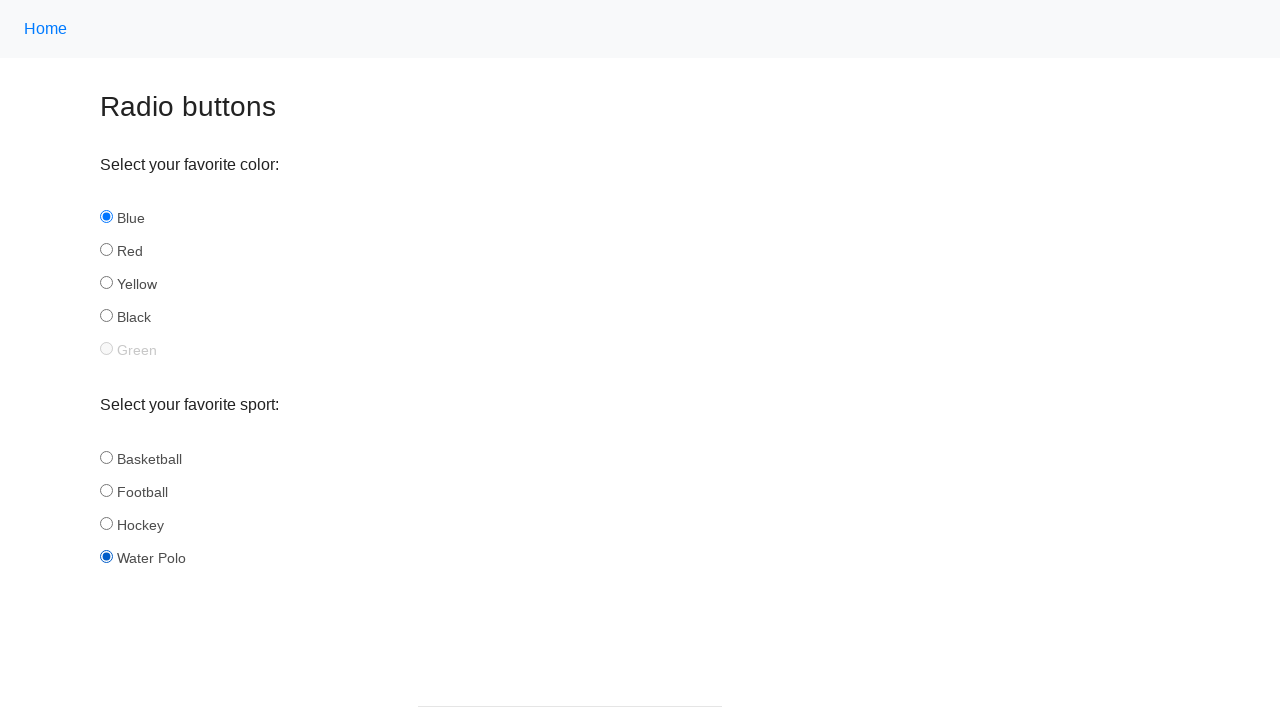